Tests dynamic element appearance by clicking a button and waiting for a paragraph element to appear with expected Polish text "Dopiero się pojawiłem!" (meaning "I just appeared!")

Starting URL: https://testeroprogramowania.github.io/selenium/wait2.html

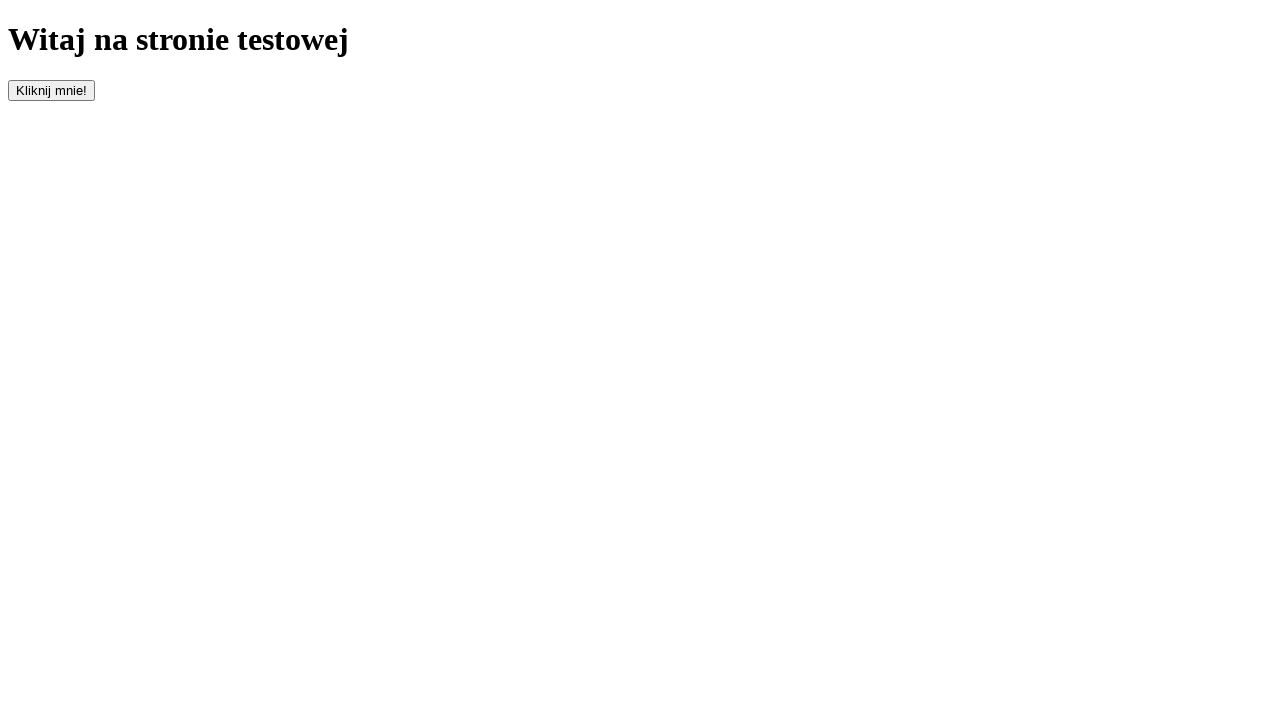

Clicked button with id 'clickOnMe' to trigger dynamic element appearance at (52, 90) on #clickOnMe
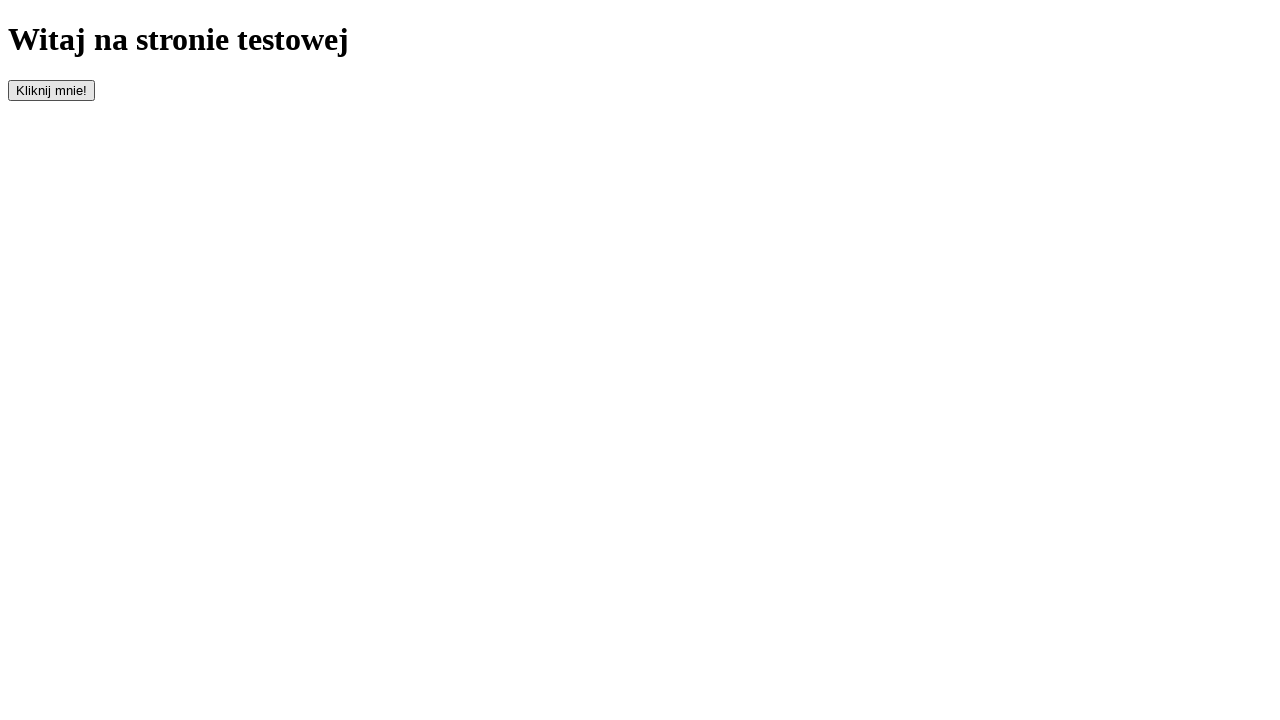

Waited for paragraph element to appear
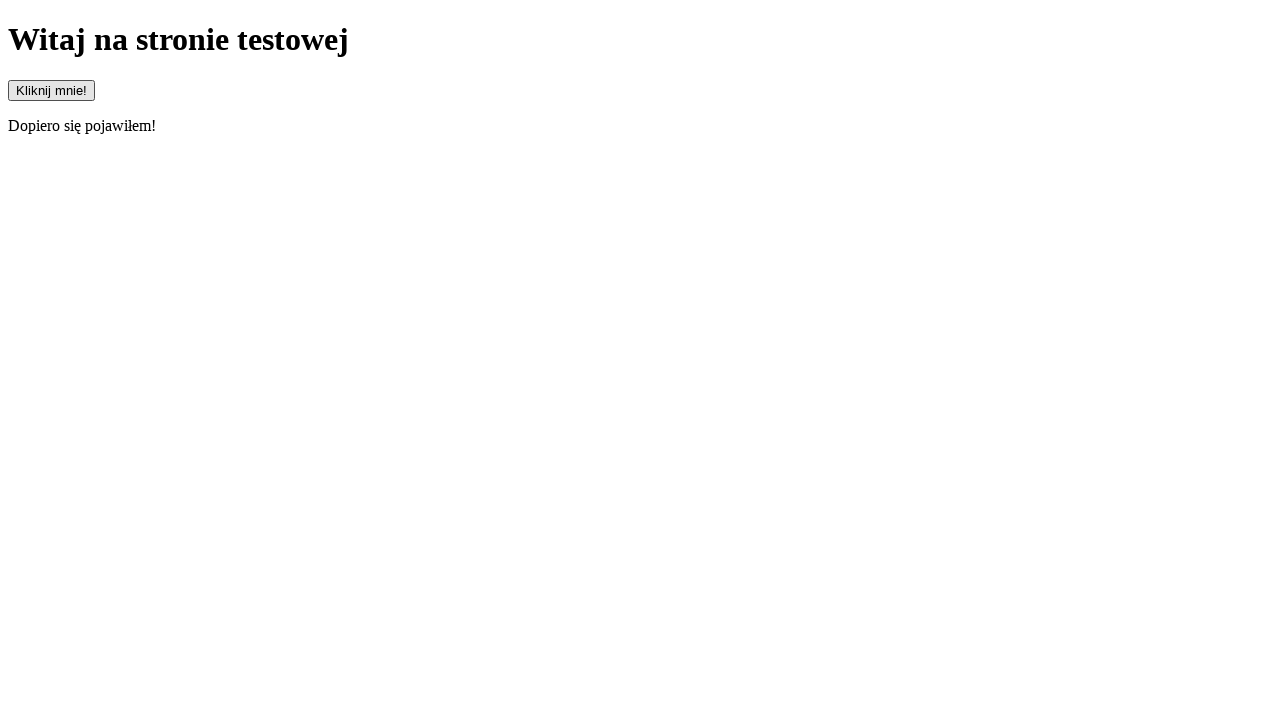

Retrieved text content from paragraph element
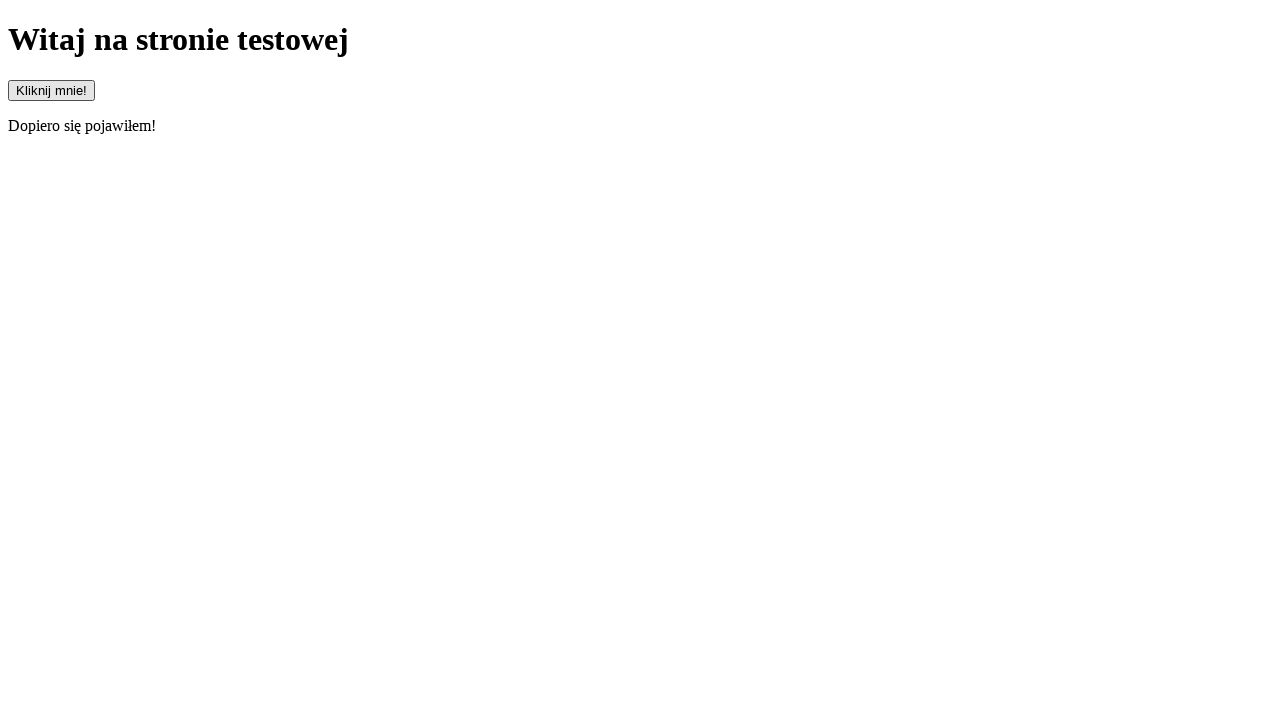

Verified paragraph text matches expected Polish text 'Dopiero się pojawiłem!'
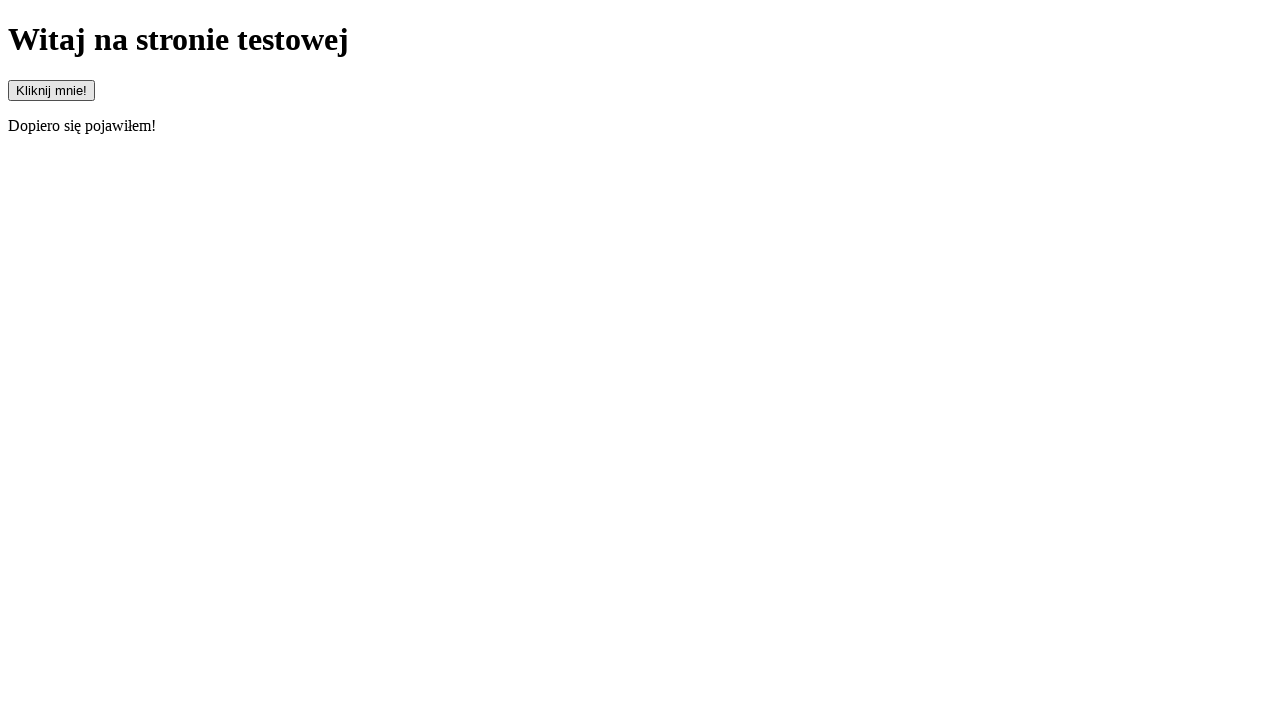

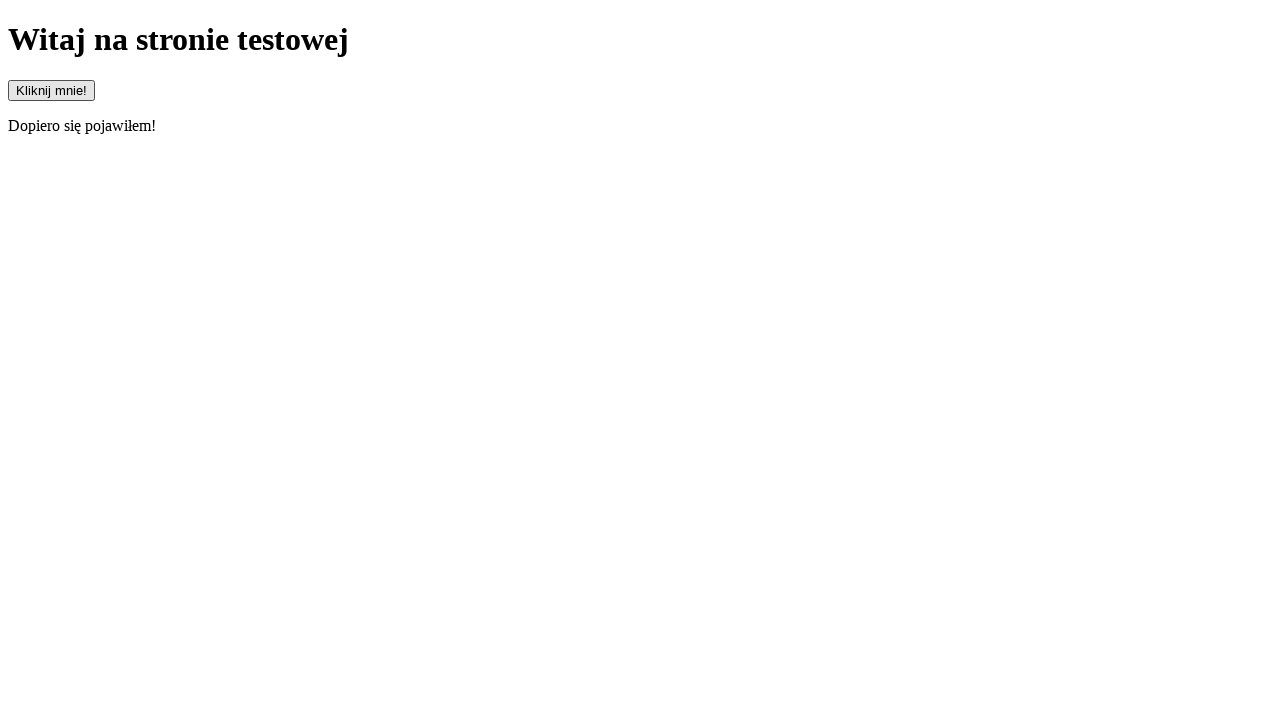